Tests A/B test opt-out by visiting the split testing page, checking if in A/B test group, adding an opt-out cookie, refreshing, and verifying the page shows "No A/B Test"

Starting URL: http://the-internet.herokuapp.com/abtest

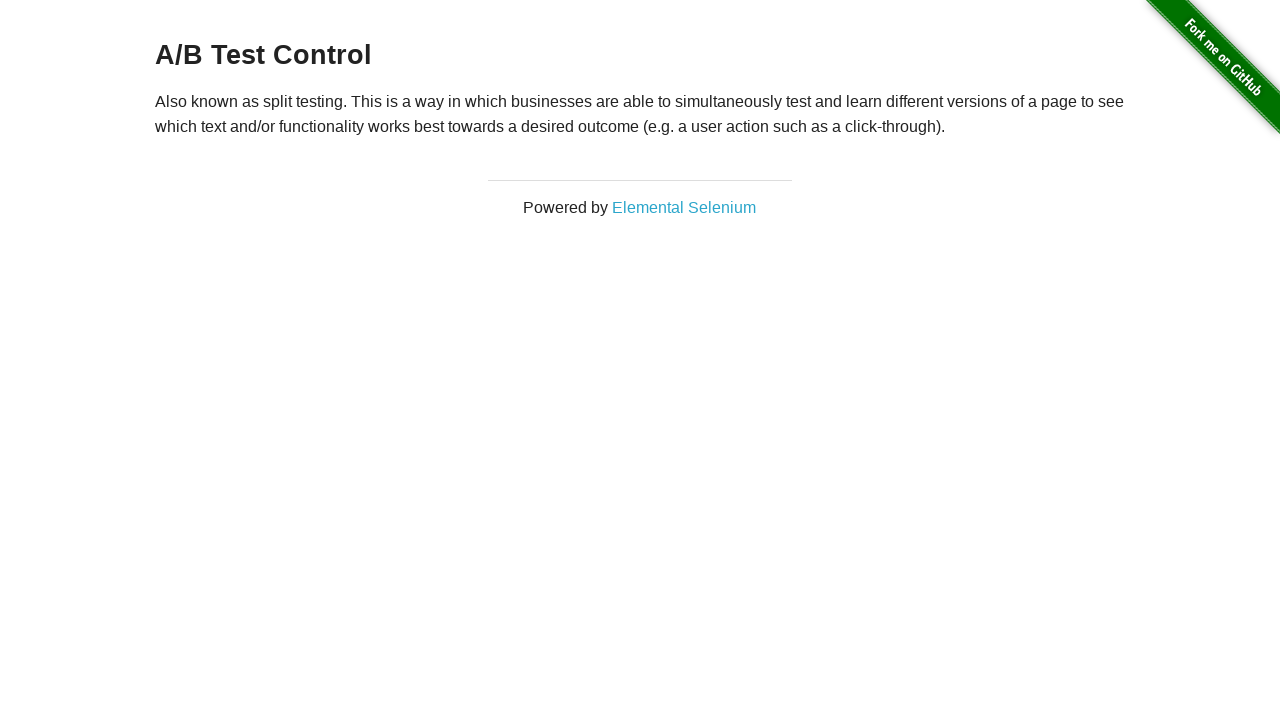

Retrieved heading text to check A/B test group
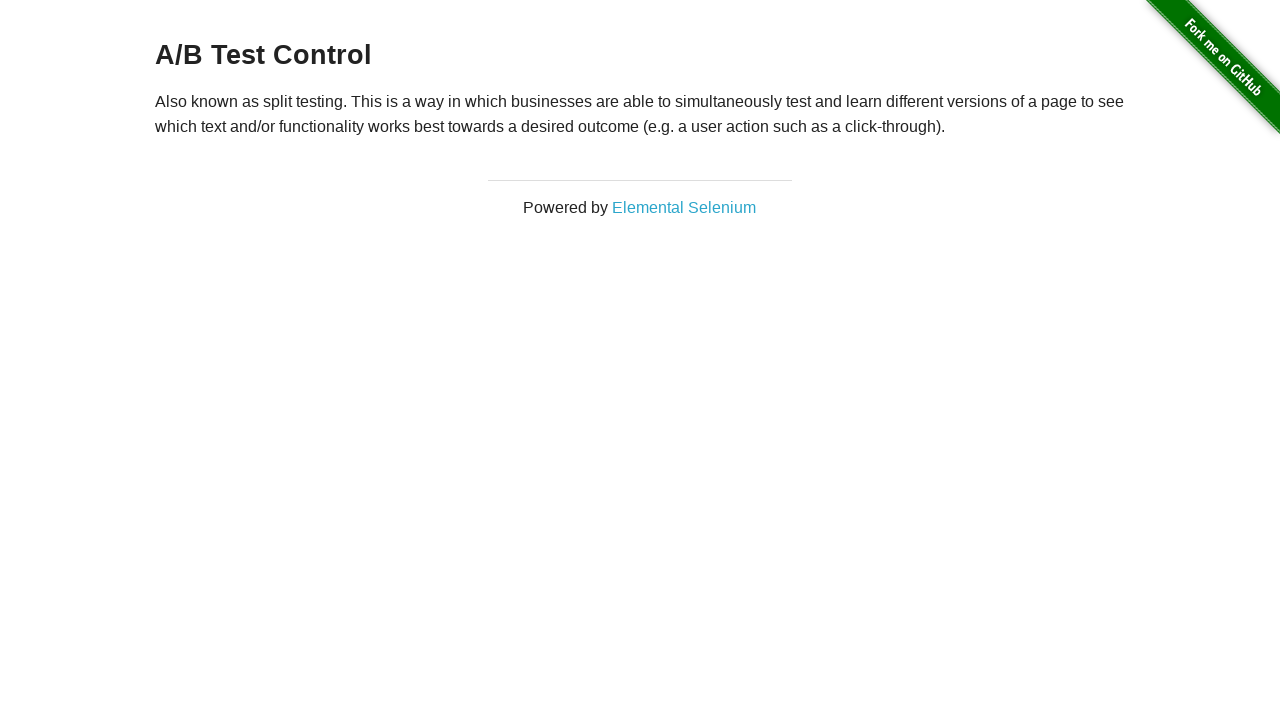

Added optimizelyOptOut cookie to opt out of A/B test
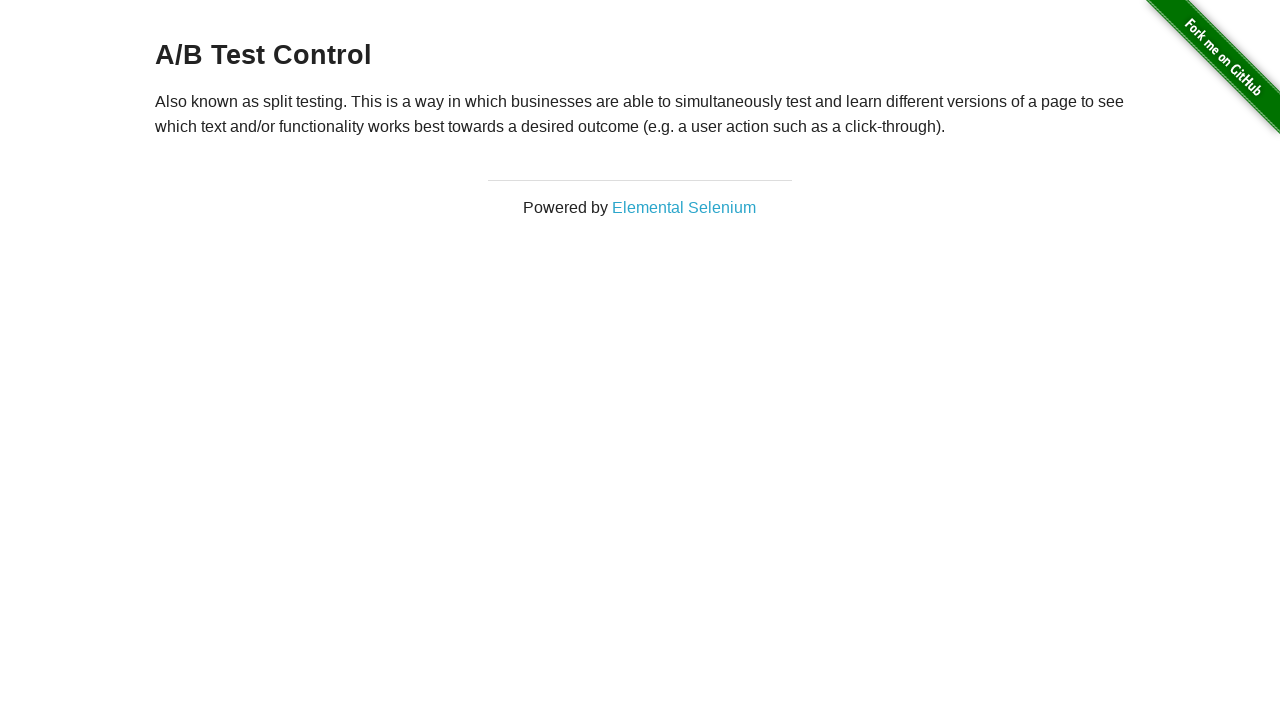

Reloaded page after adding opt-out cookie
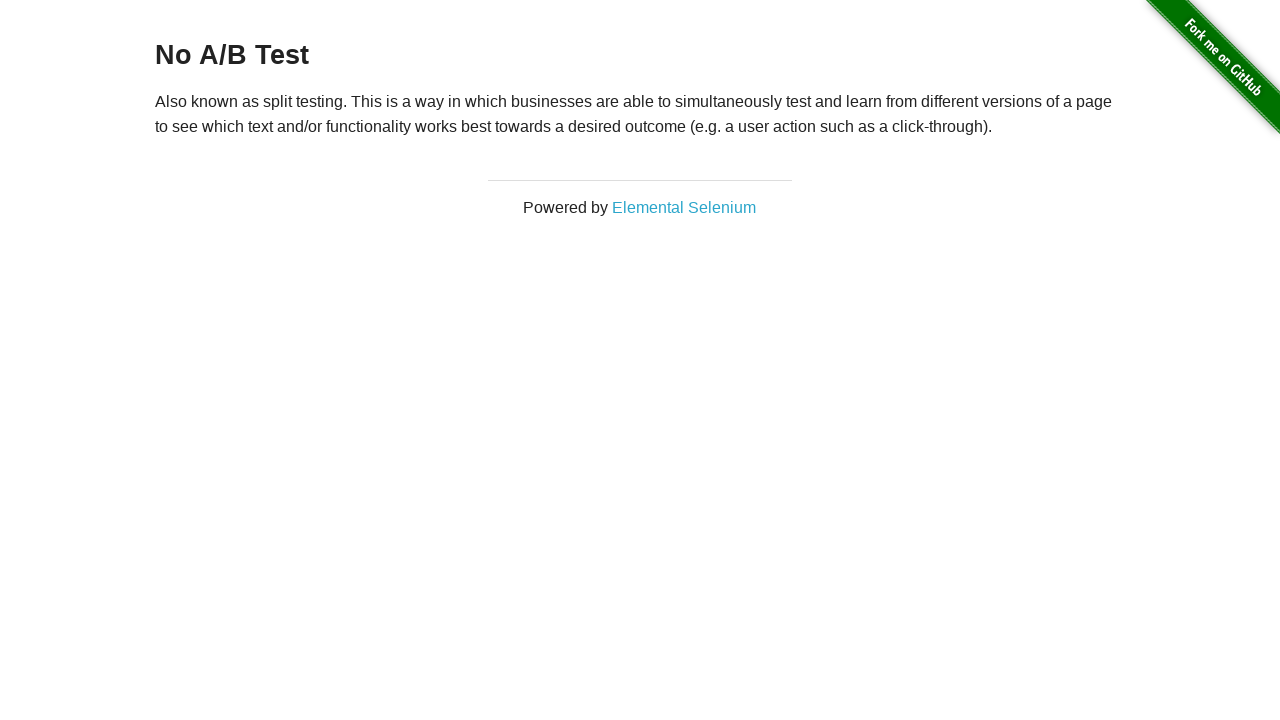

Waited for heading element to be present
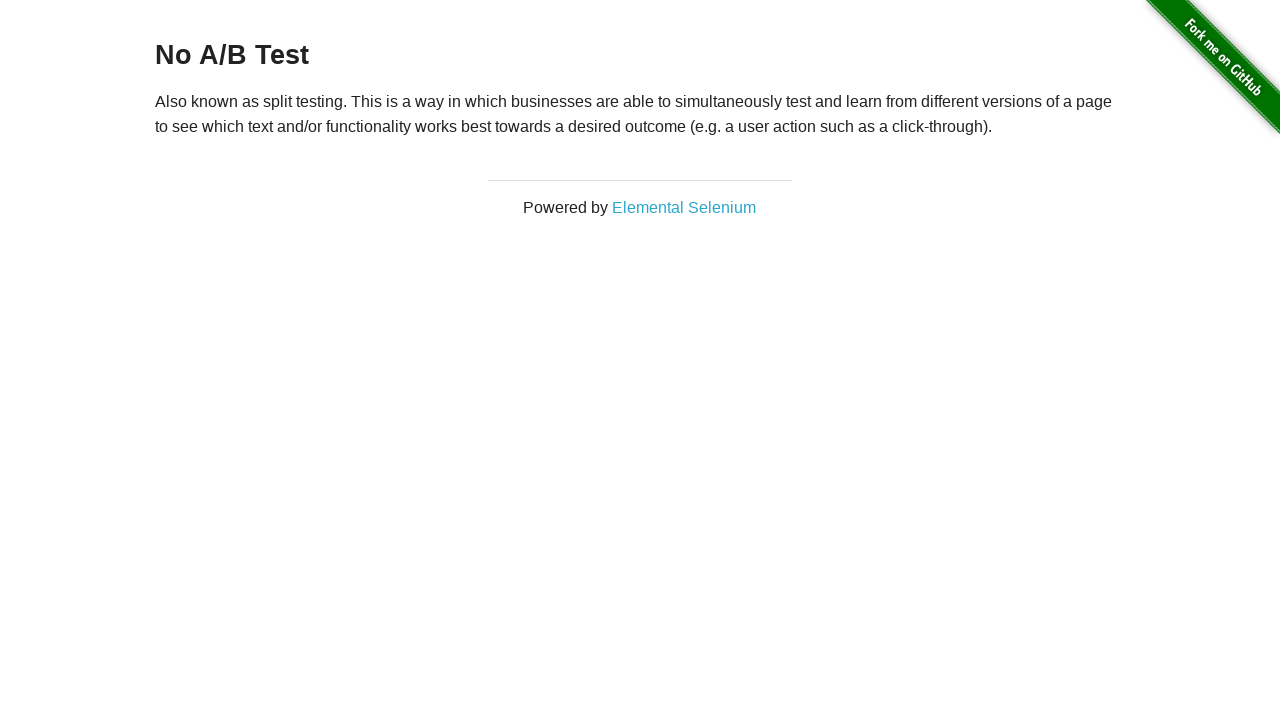

Retrieved updated heading text after opt-out
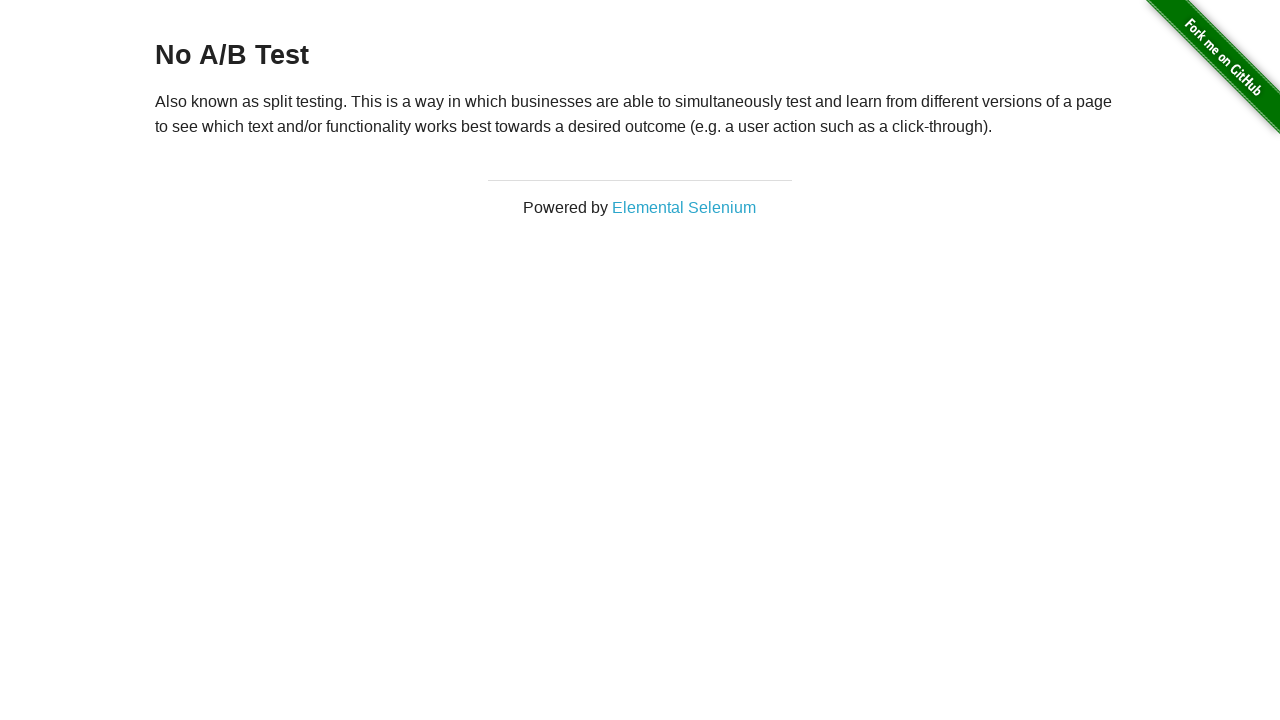

Verified heading displays 'No A/B Test' after opt-out
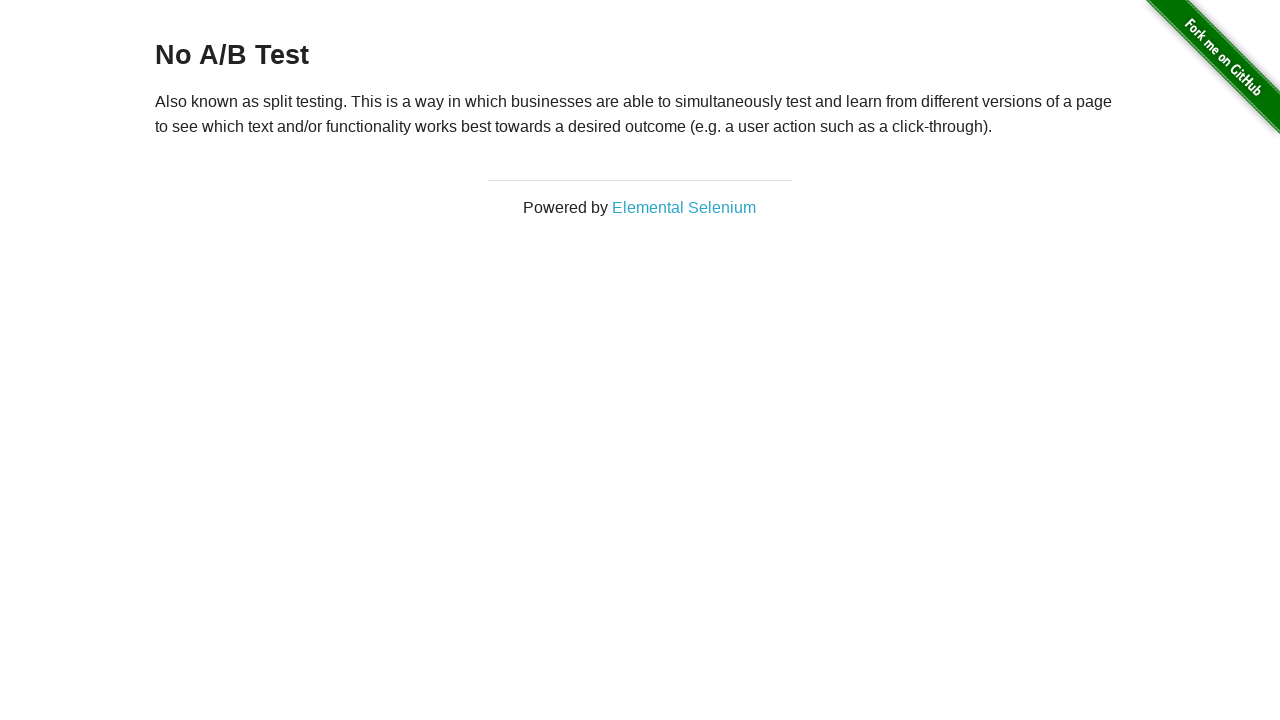

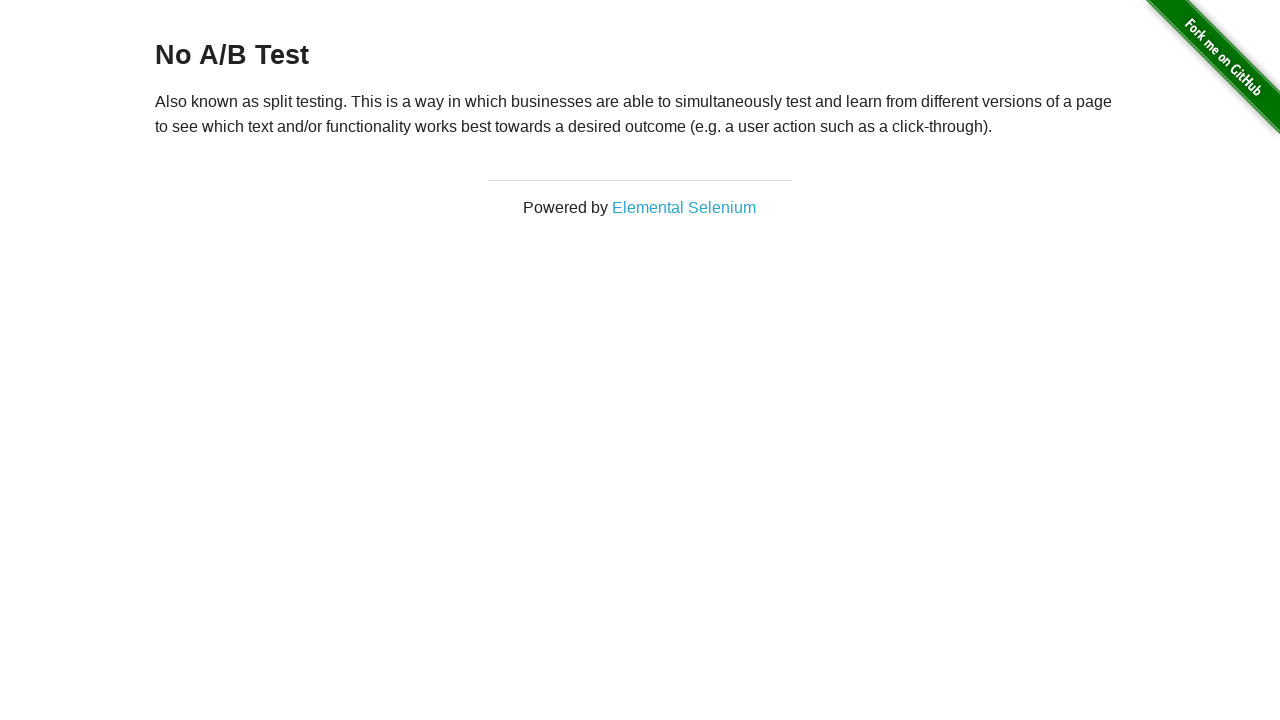